Tests the category navigation by clicking on the Women category menu and then selecting the Dress option to navigate to the Women's dresses page

Starting URL: https://automationexercise.com/

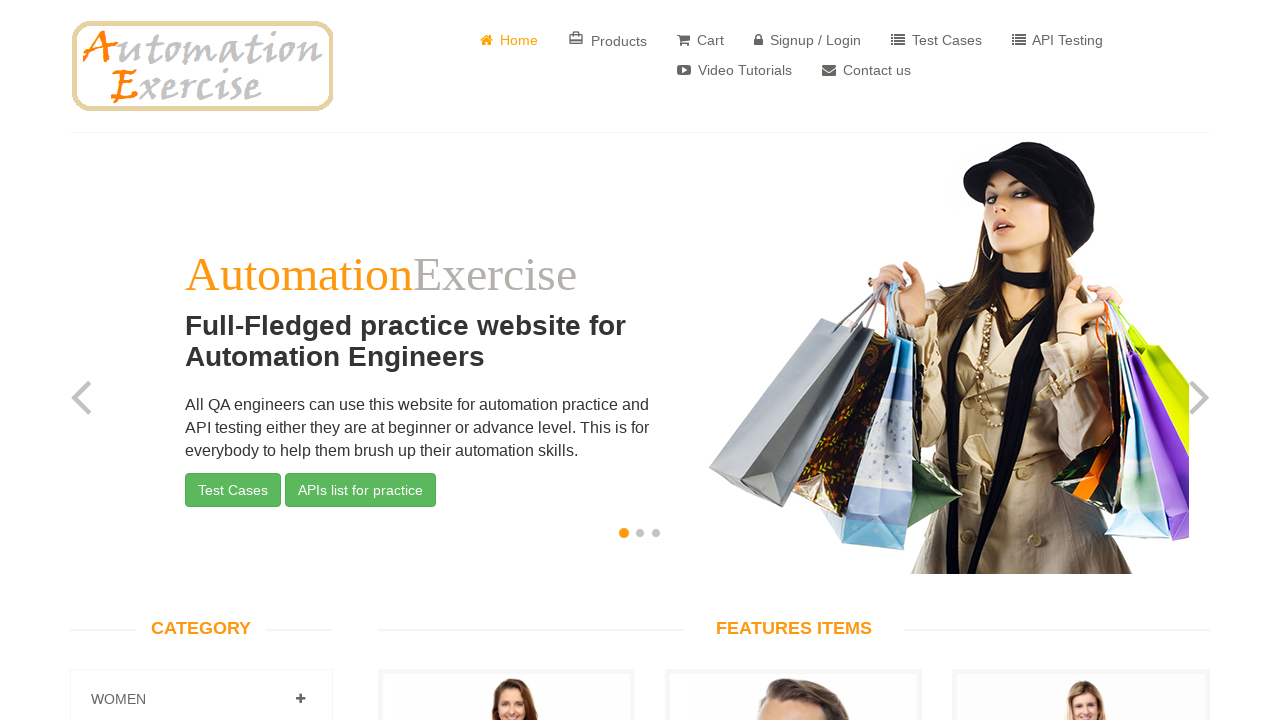

Clicked Women category menu at (300, 699) on a:has-text(' Women ')
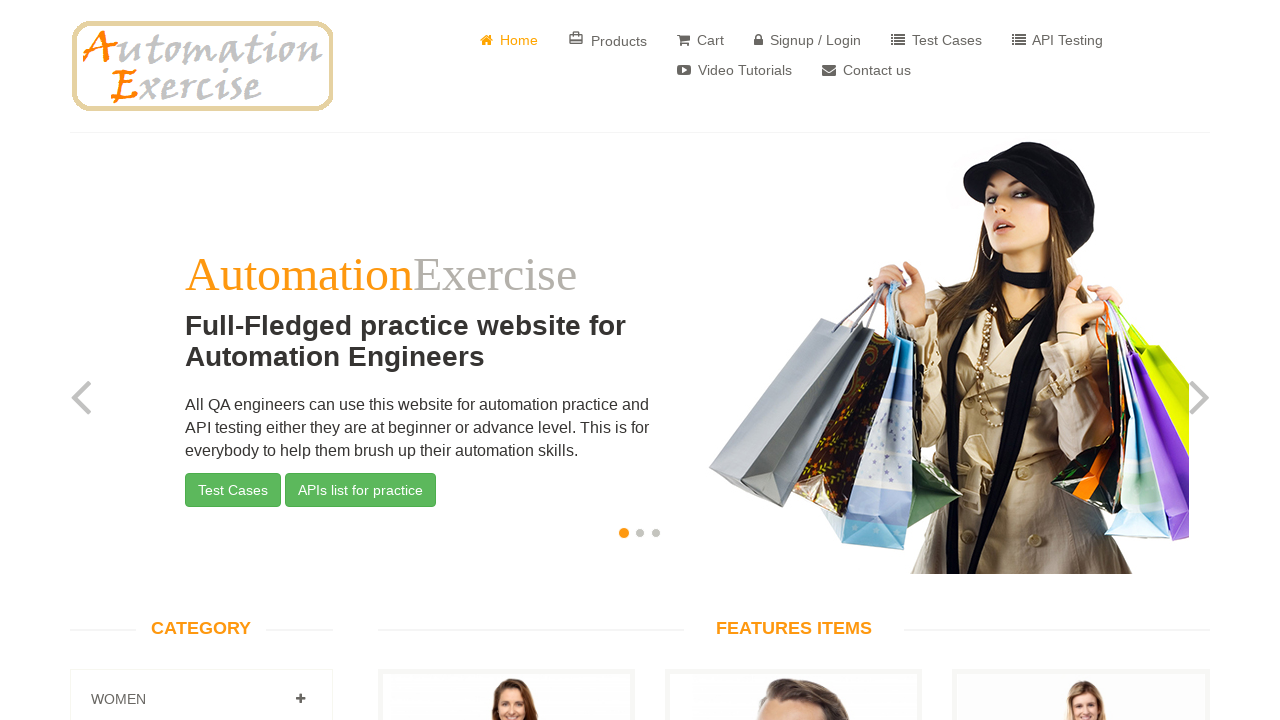

Clicked Dress option from Women category dropdown at (127, 360) on a:has-text('Dress')
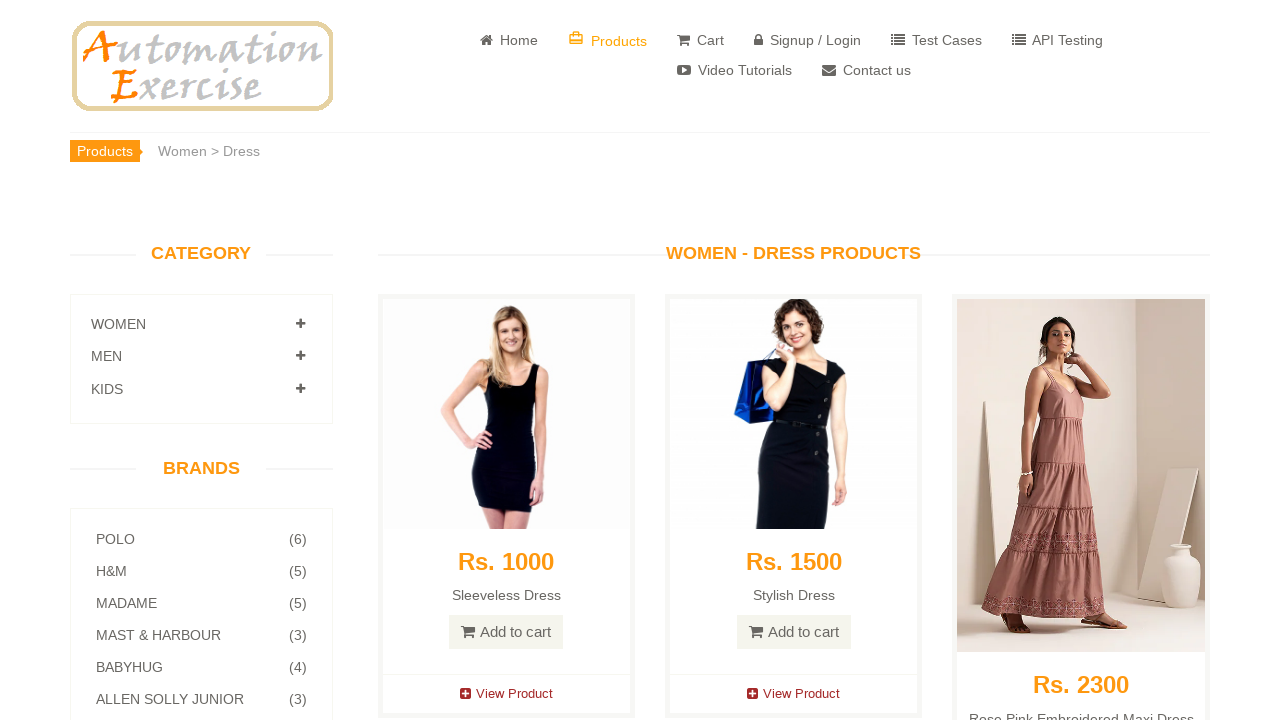

Waited for page to fully load
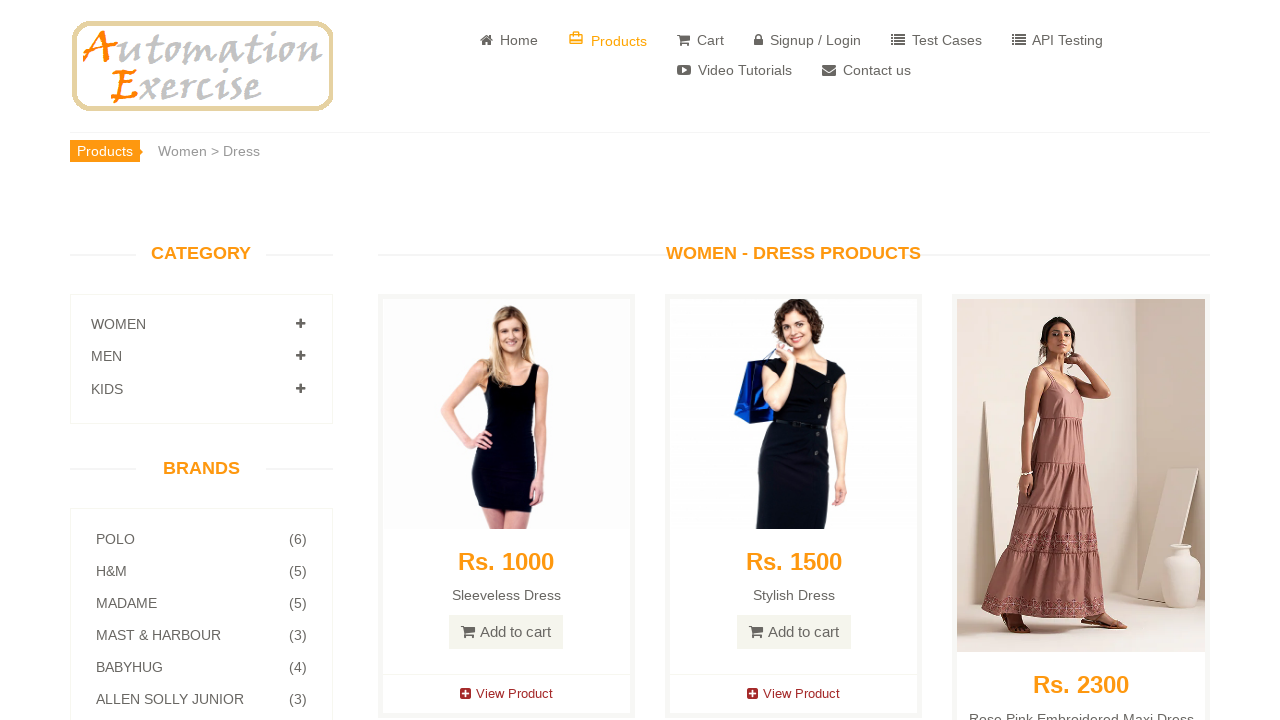

Verified page title is 'Automation Exercise - Dress Products'
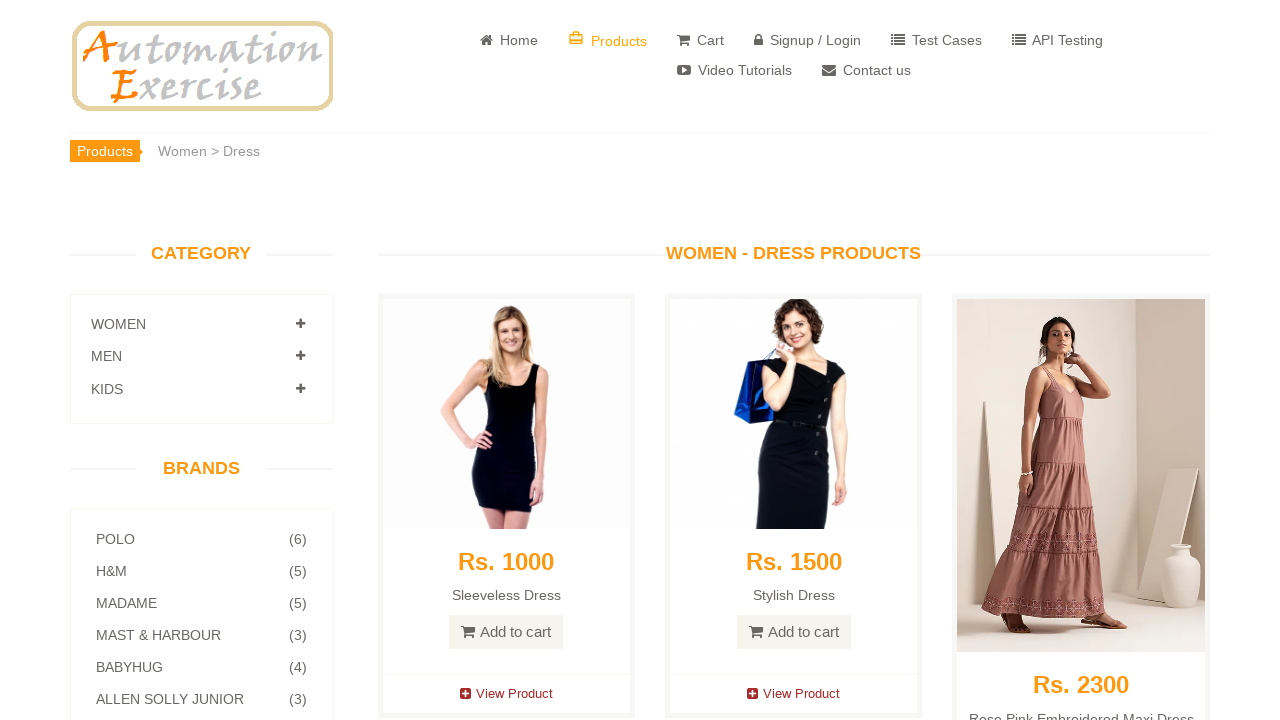

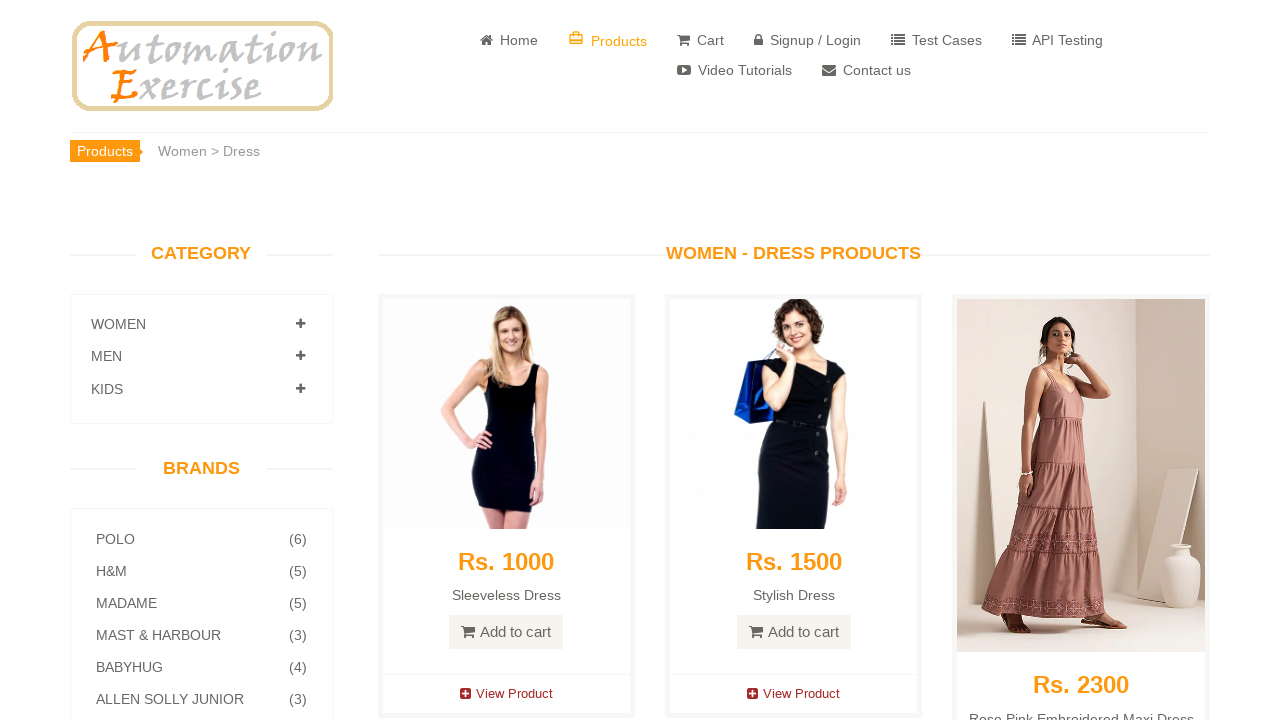